Tests web table functionality by adding a new record with user details, then finding and deleting that record from the table

Starting URL: https://demoqa.com/webtables

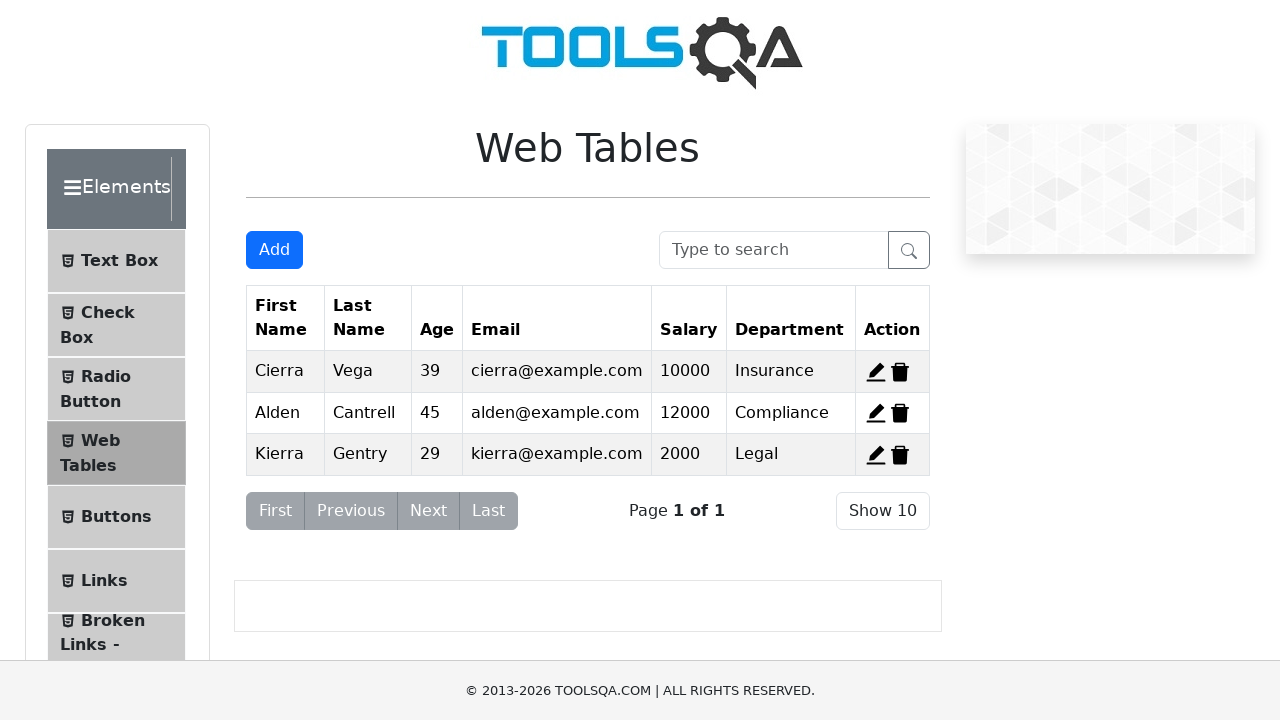

Scrolled down 400px to view the web table
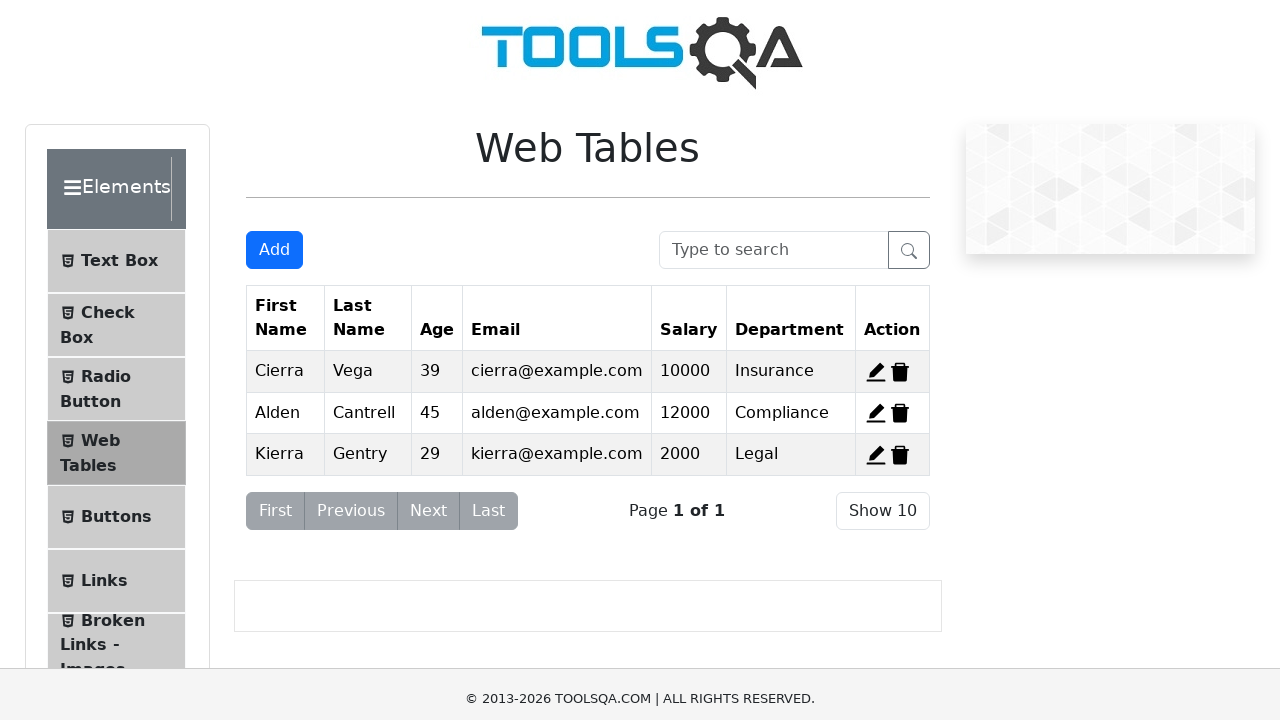

Clicked 'Add New Record' button to open registration form at (274, 19) on #addNewRecordButton
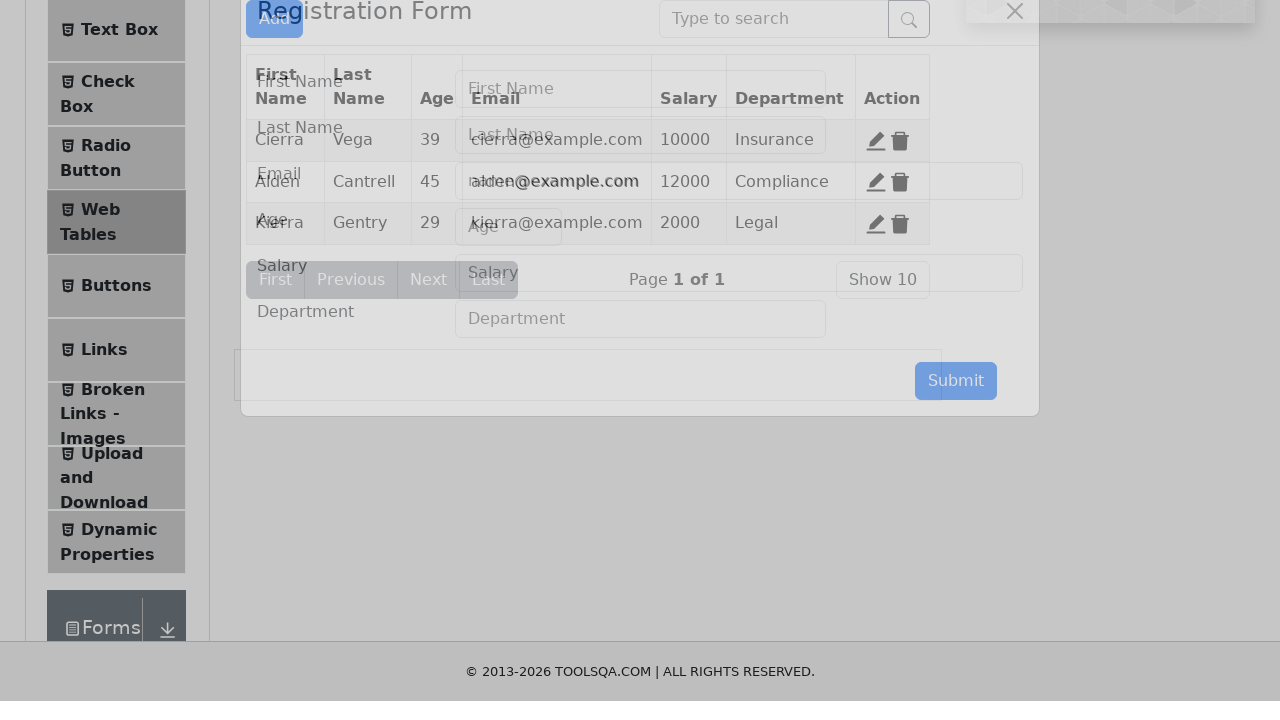

Filled first name field with 'Ankush' on #firstName
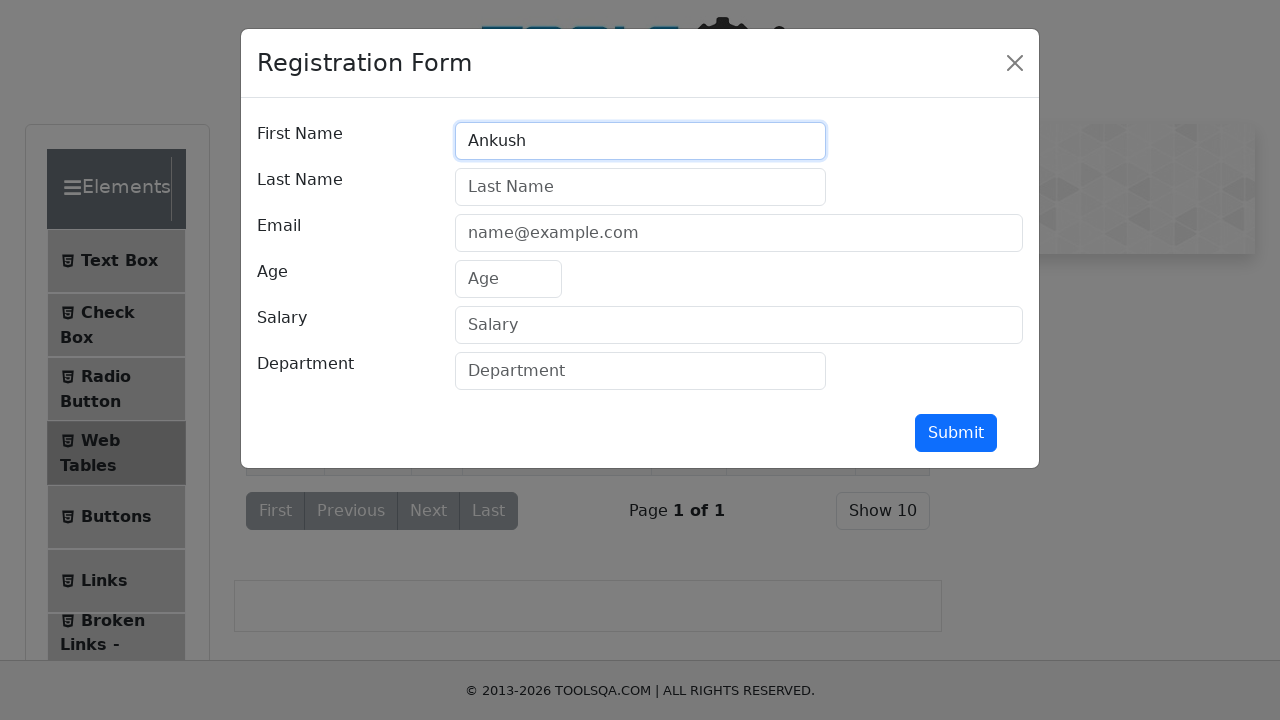

Filled last name field with 'Vankore' on #lastName
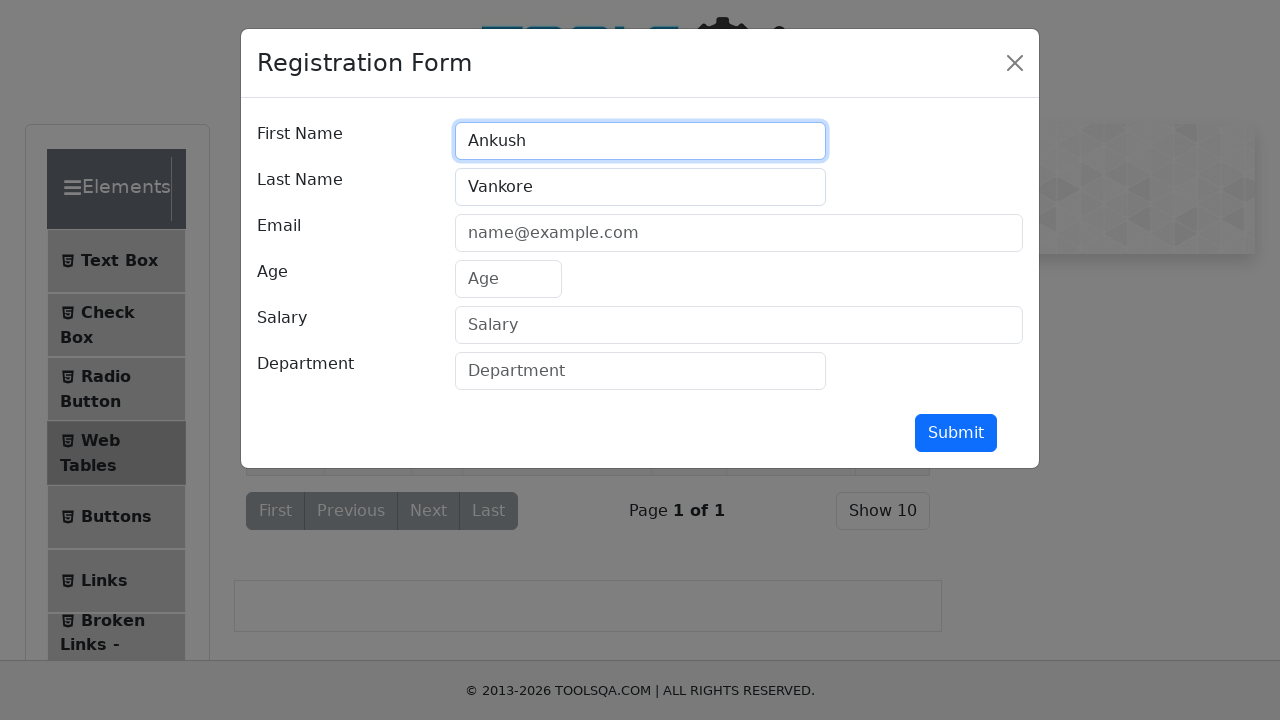

Filled email field with 'ankush@gmail.com' on #userEmail
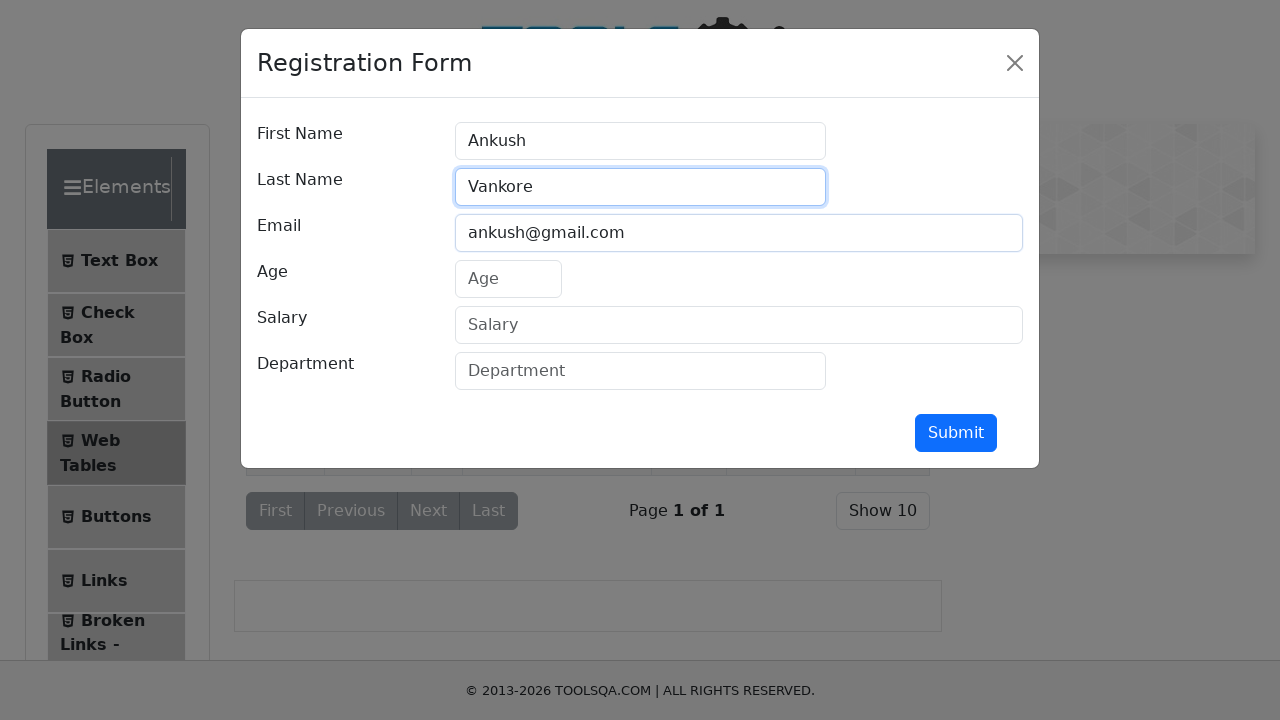

Filled age field with '46' on #age
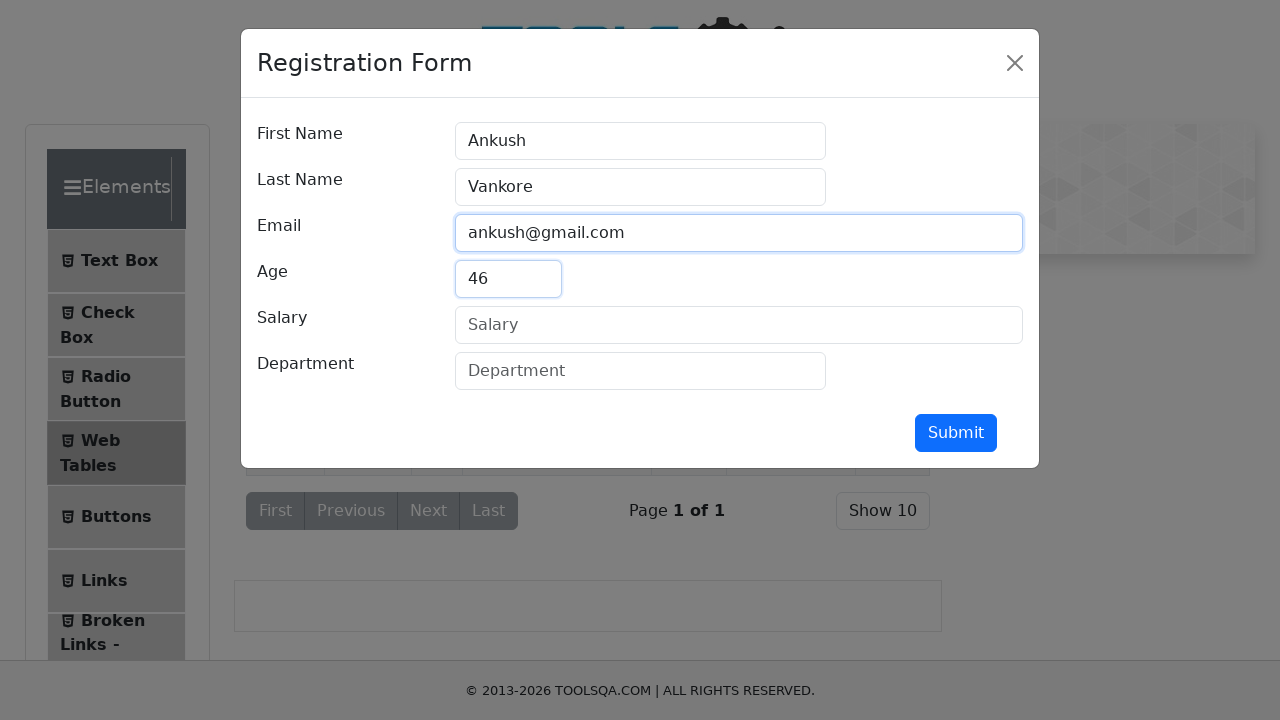

Filled salary field with '10000' on #salary
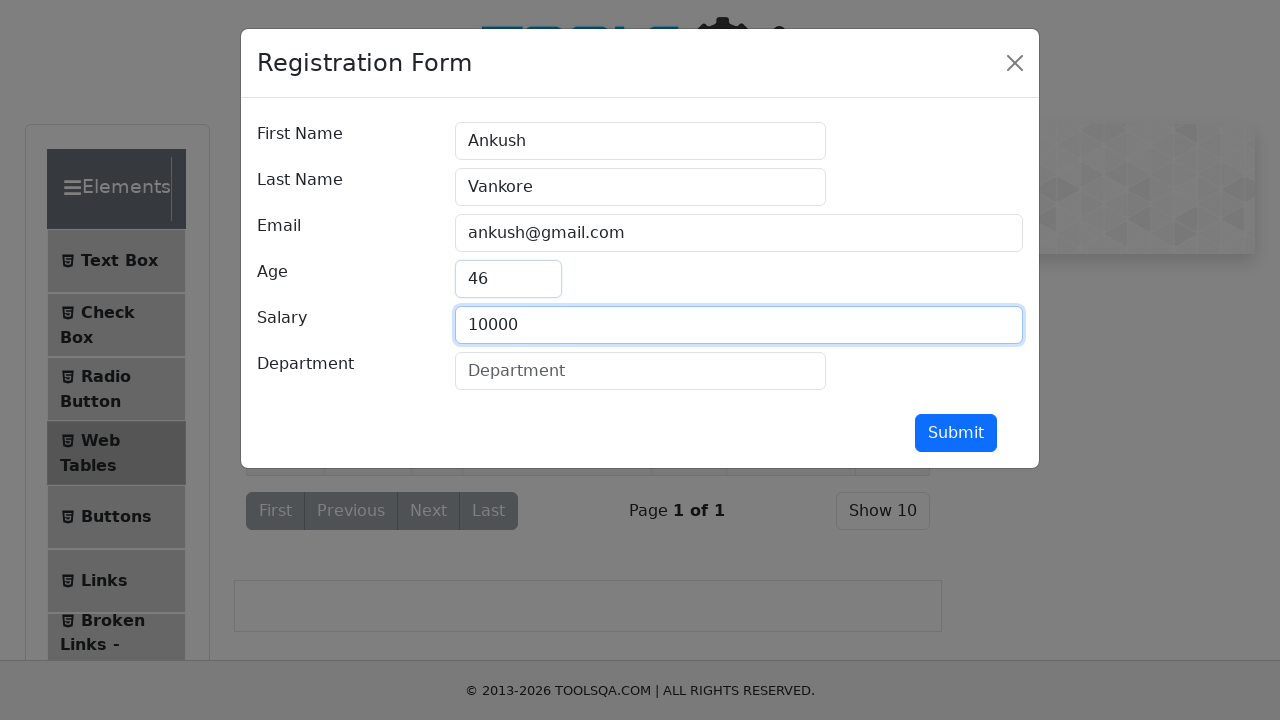

Filled department field with 'Testing' on #department
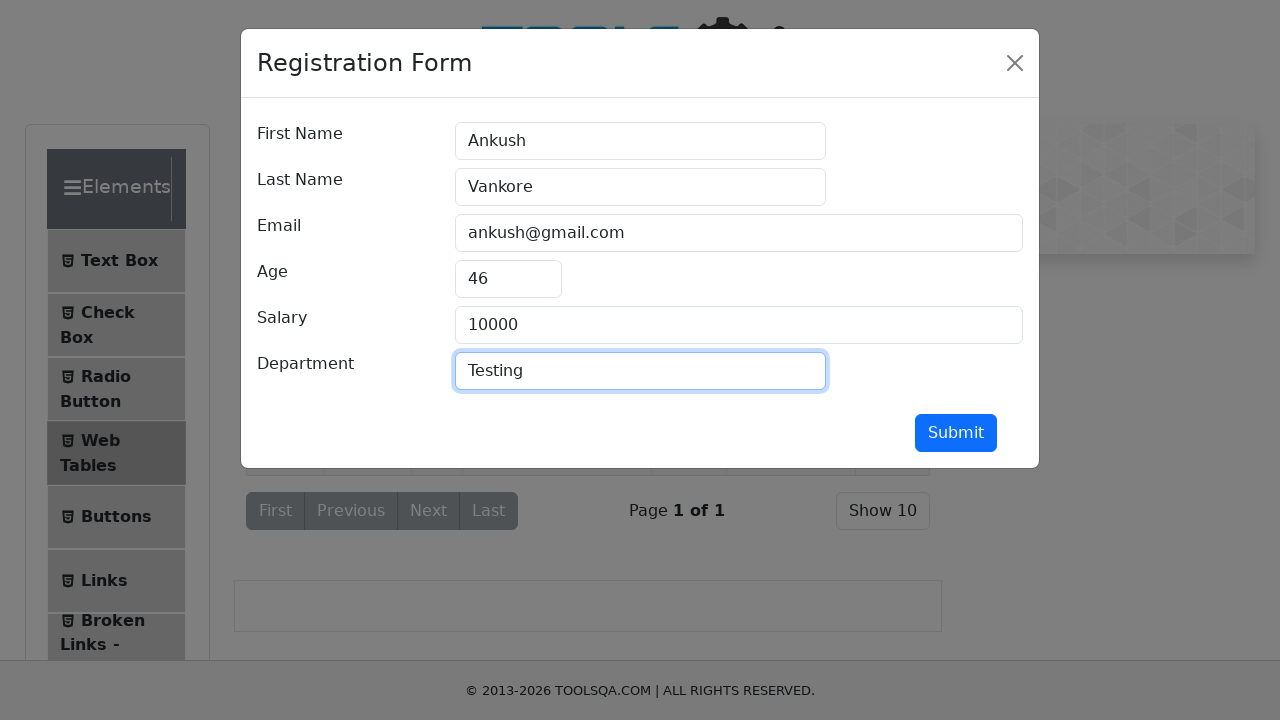

Clicked submit button to add new record at (956, 433) on #submit
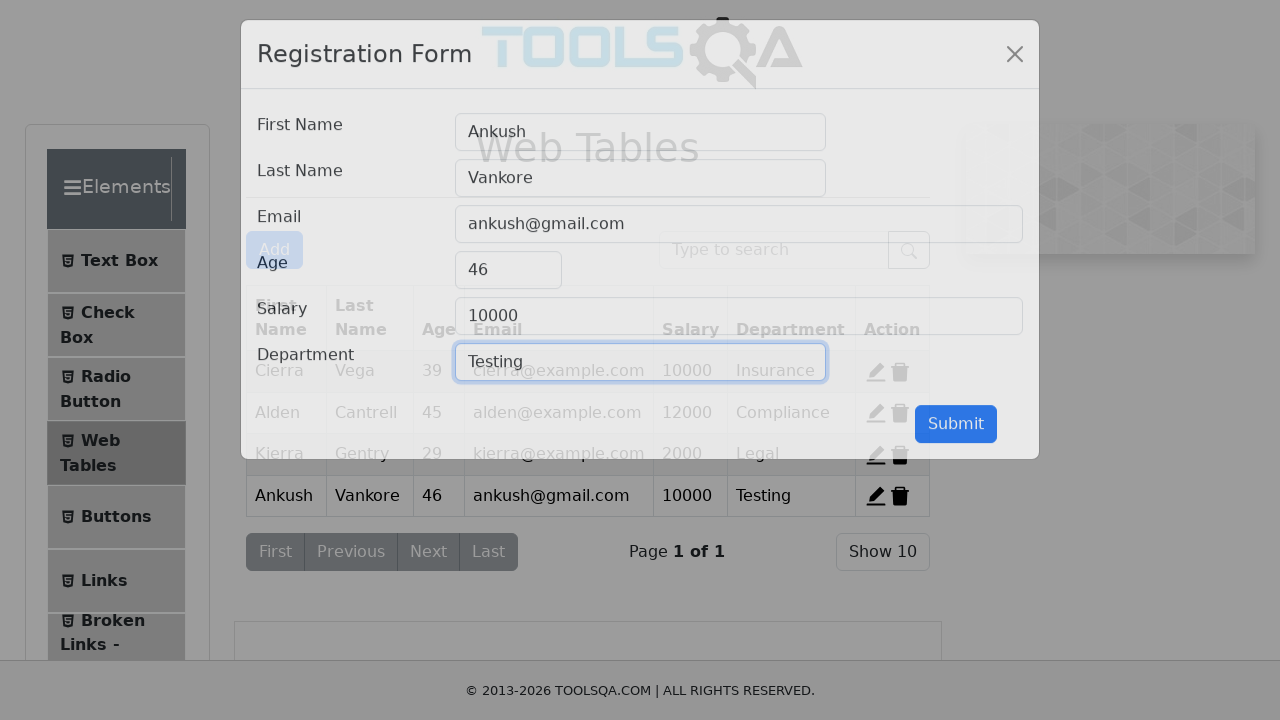

Waited 1000ms for table to update with new record
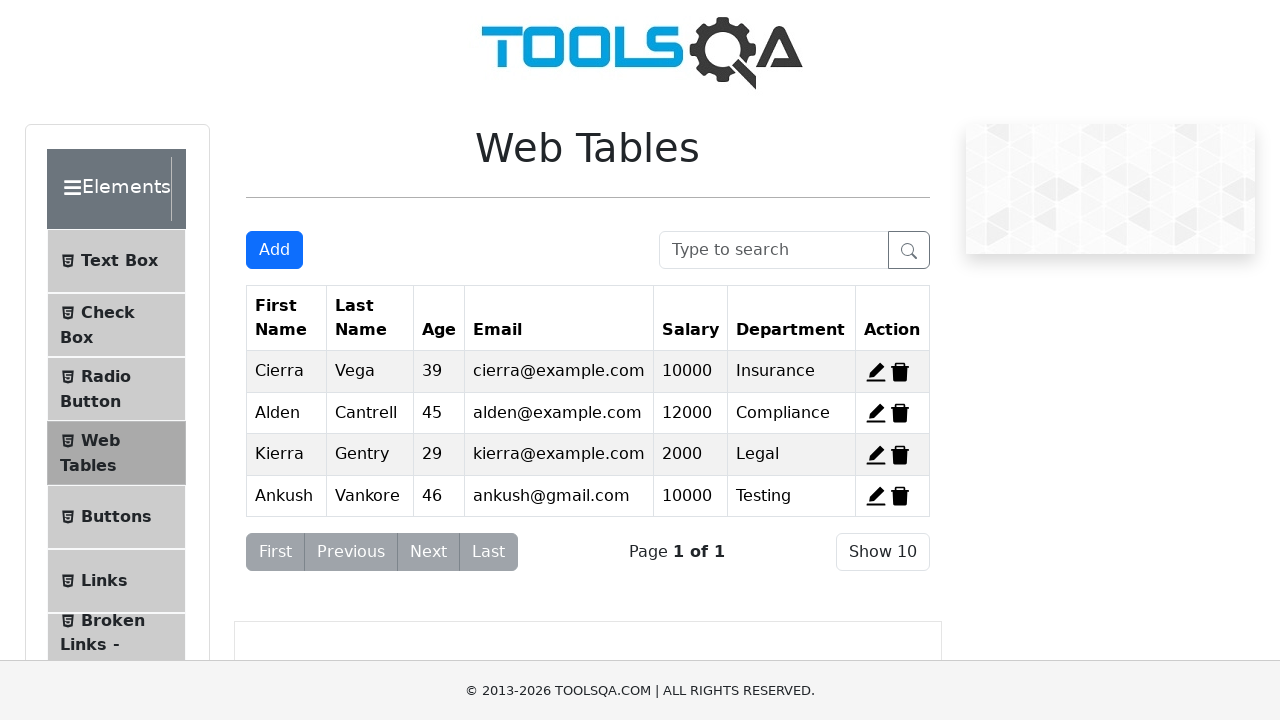

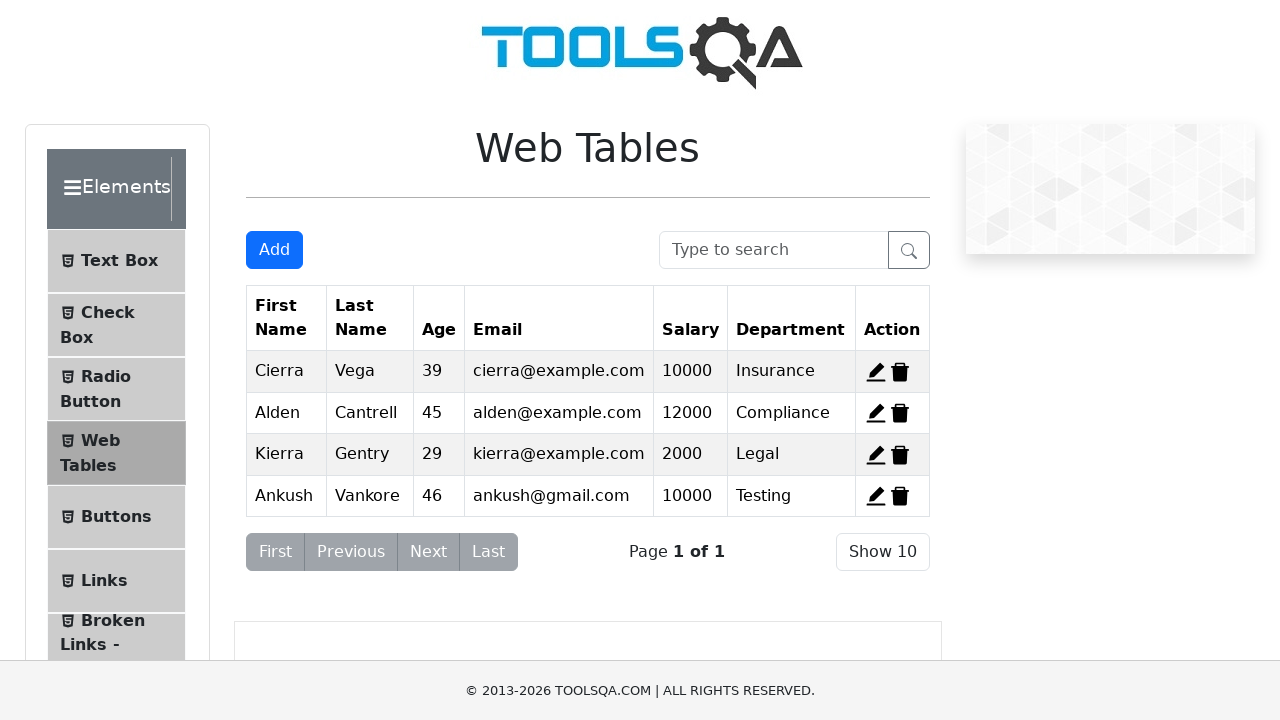